Tests browser tab handling by opening a new tab via button click and switching to it to verify content

Starting URL: https://demoqa.com/browser-windows

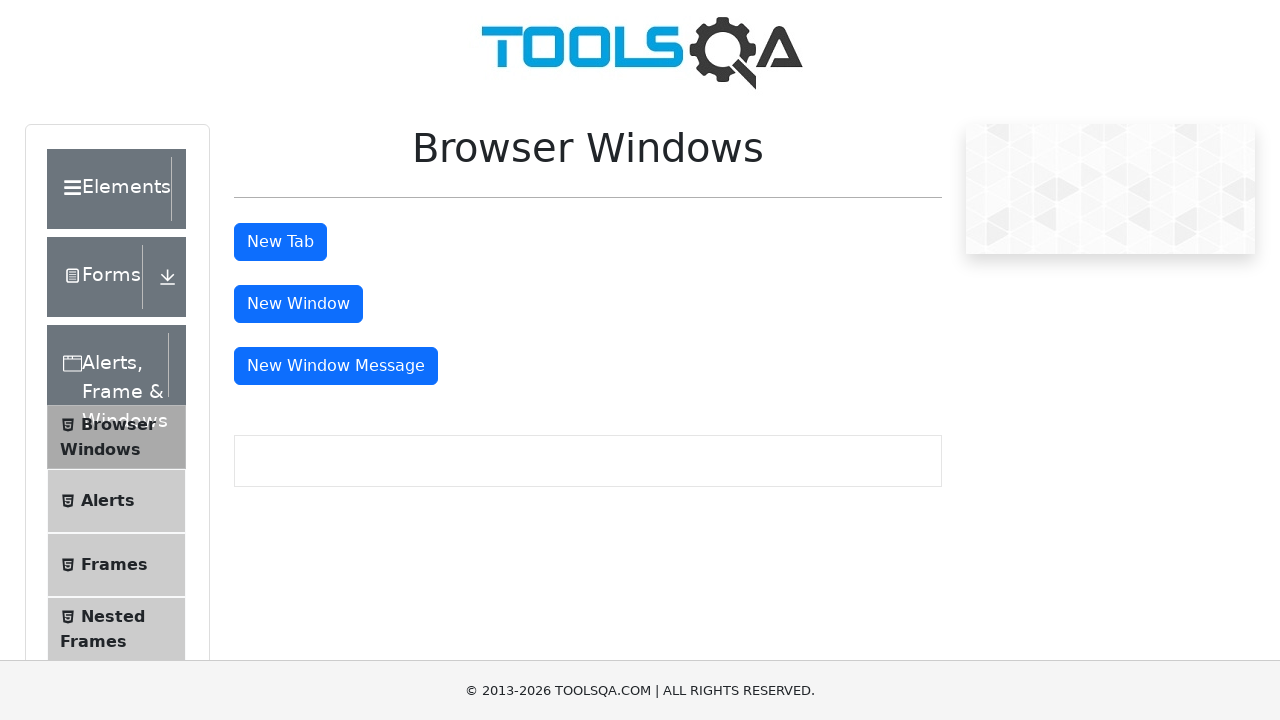

Scrolled down 400px to reveal tab button
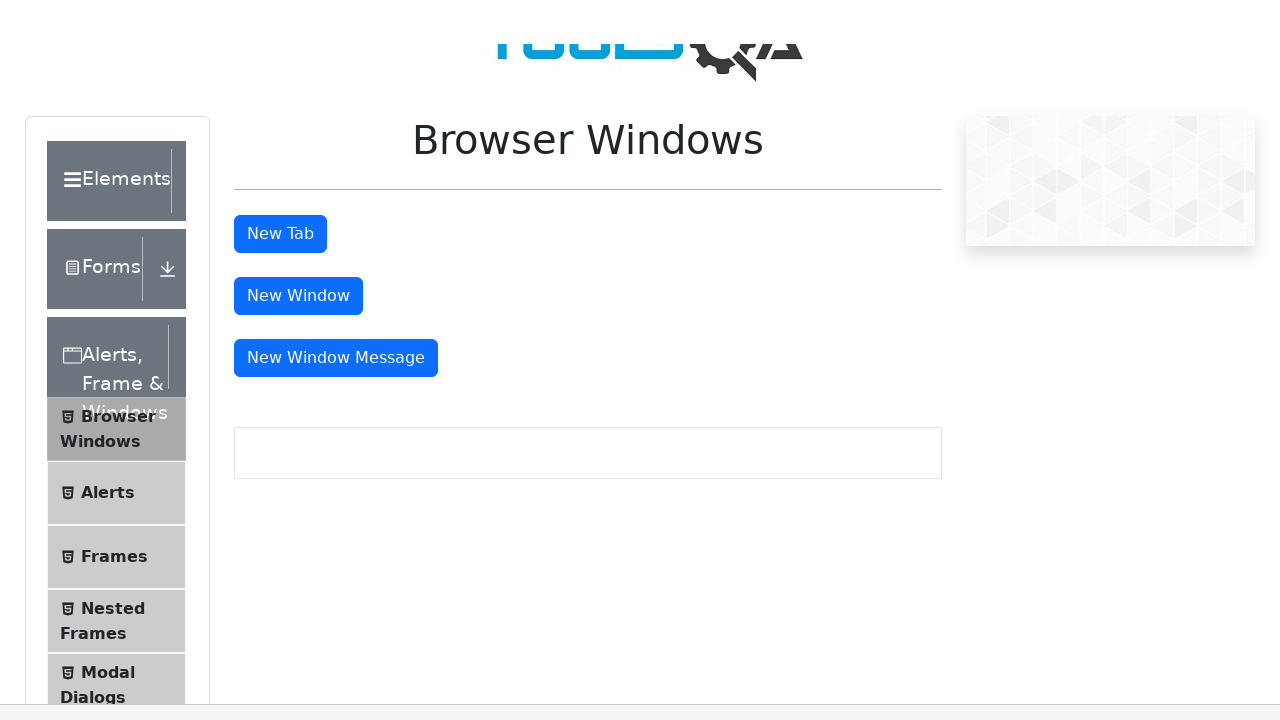

Clicked tab button to open new tab at (280, 242) on #tabButton
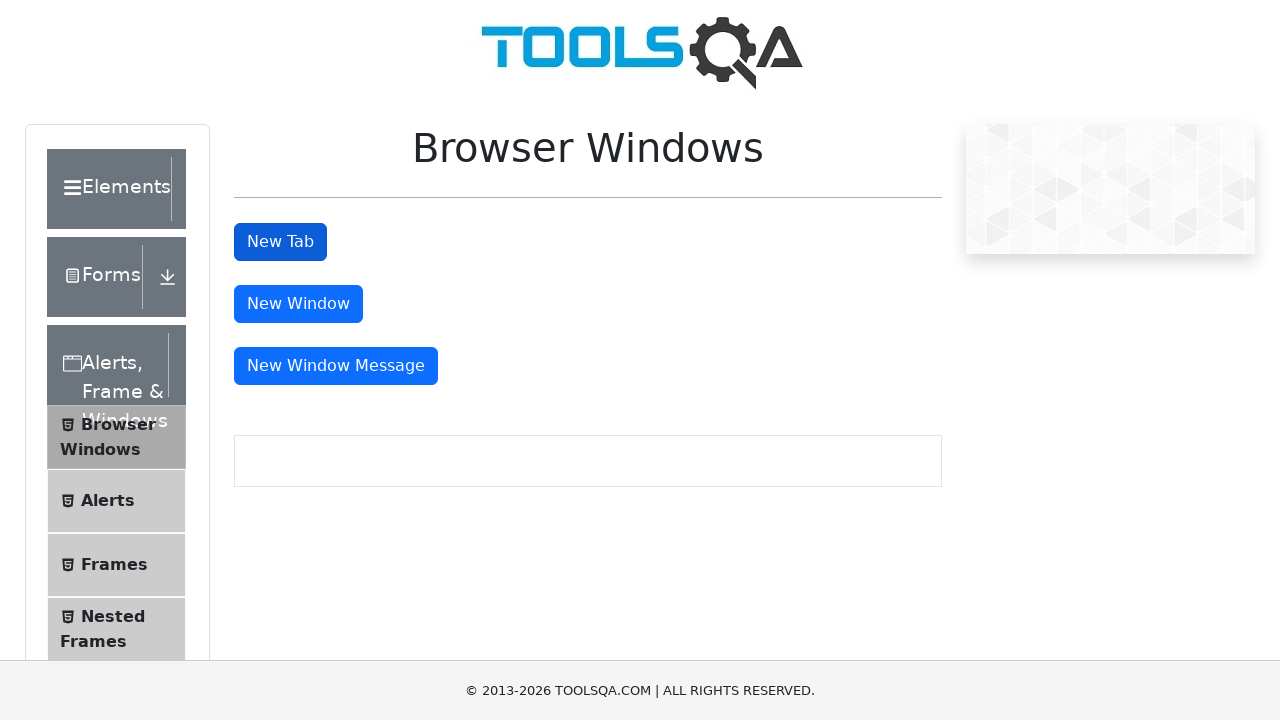

Successfully captured new tab reference
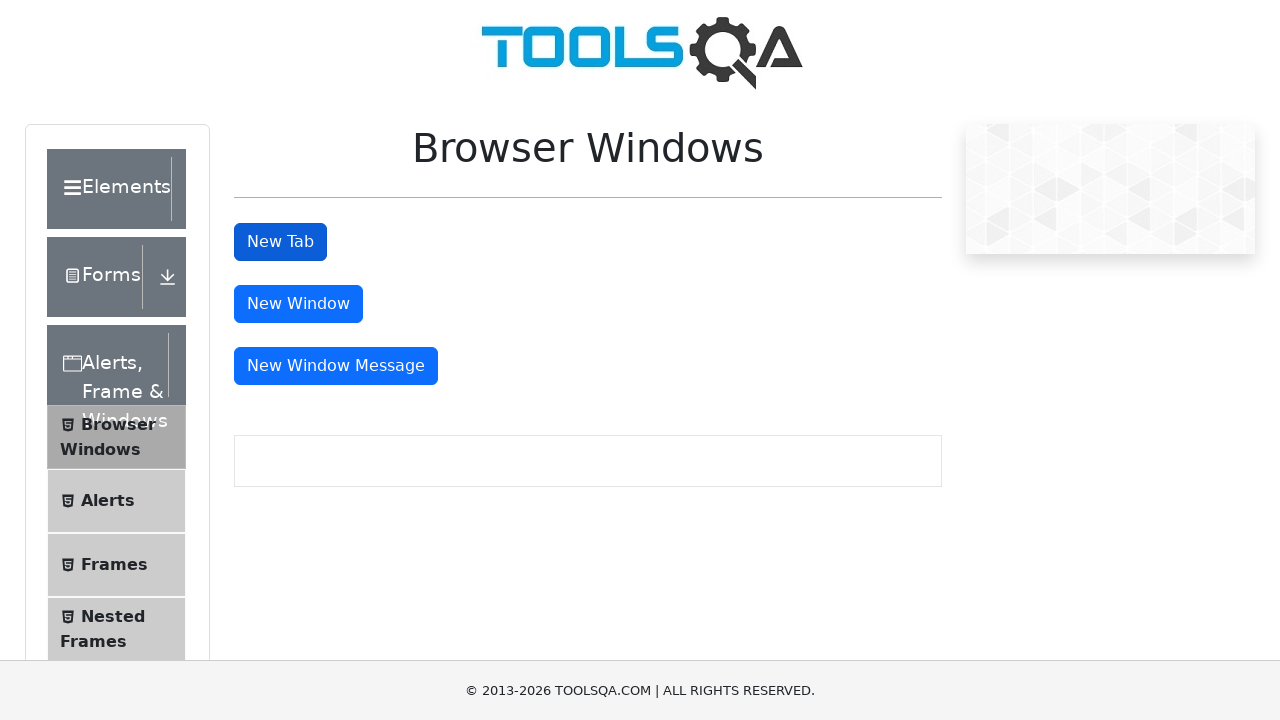

Waited for sample heading element to load in new tab
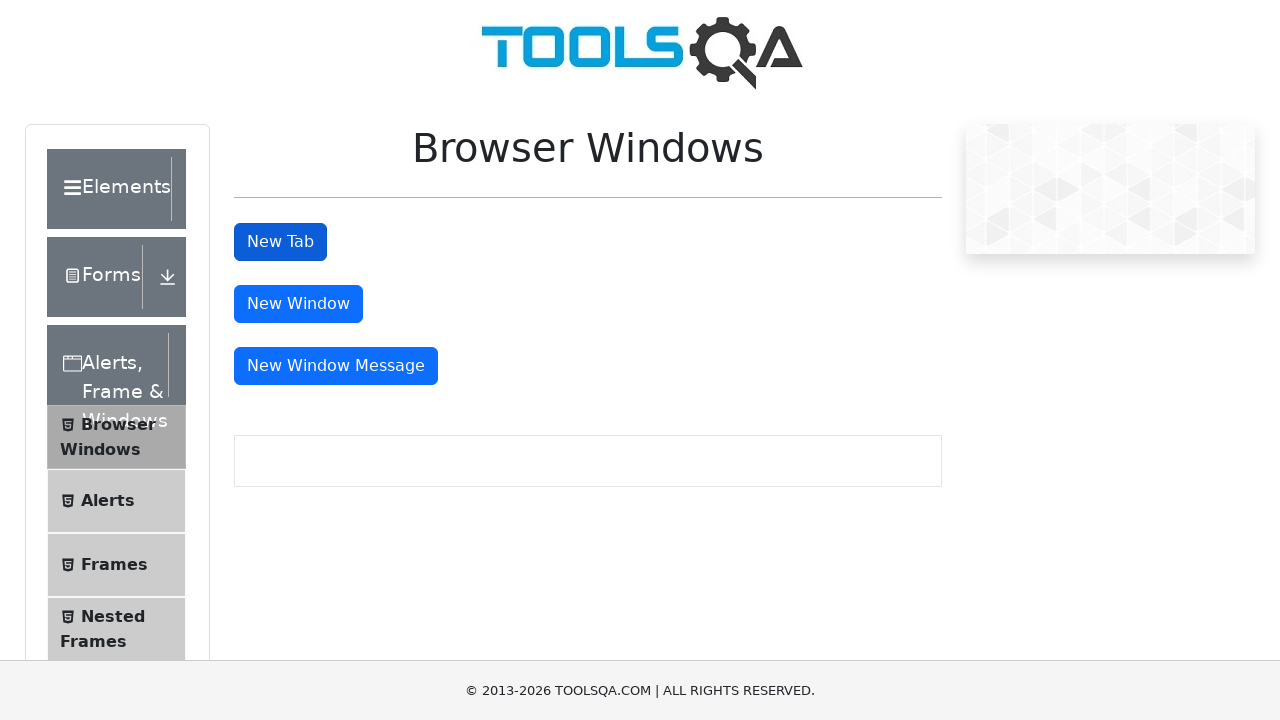

Retrieved heading text: This is a sample page
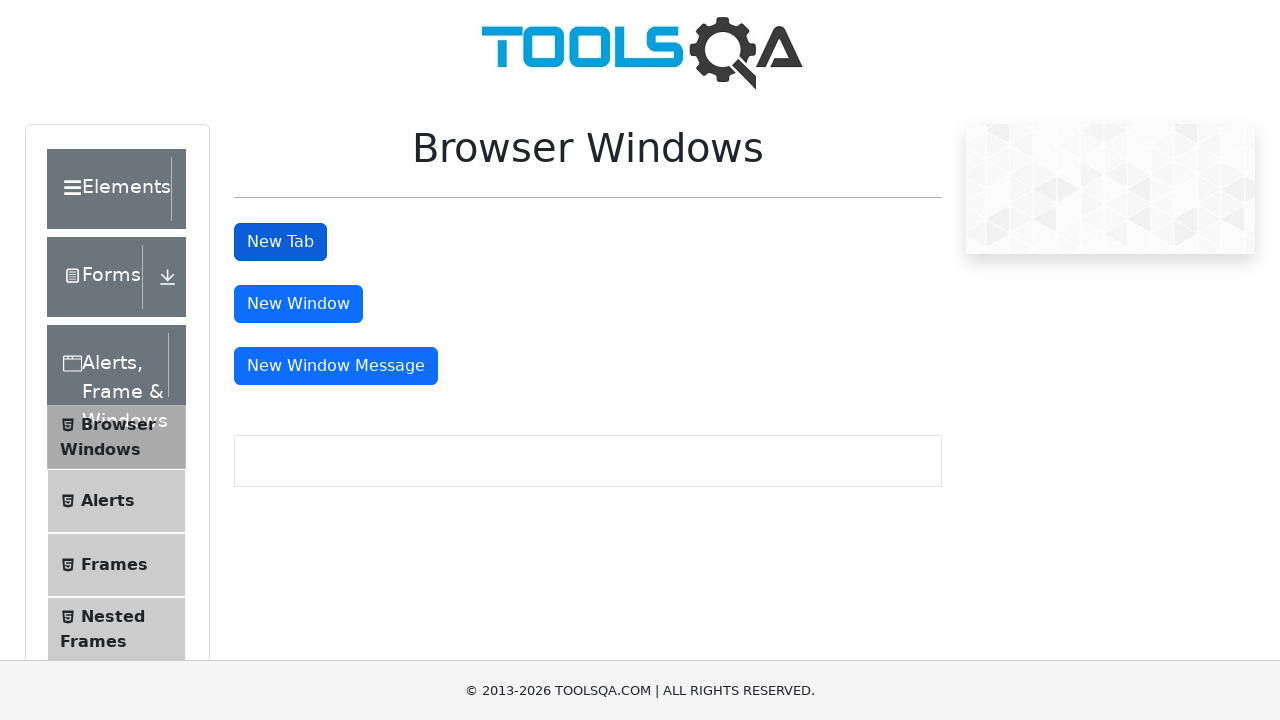

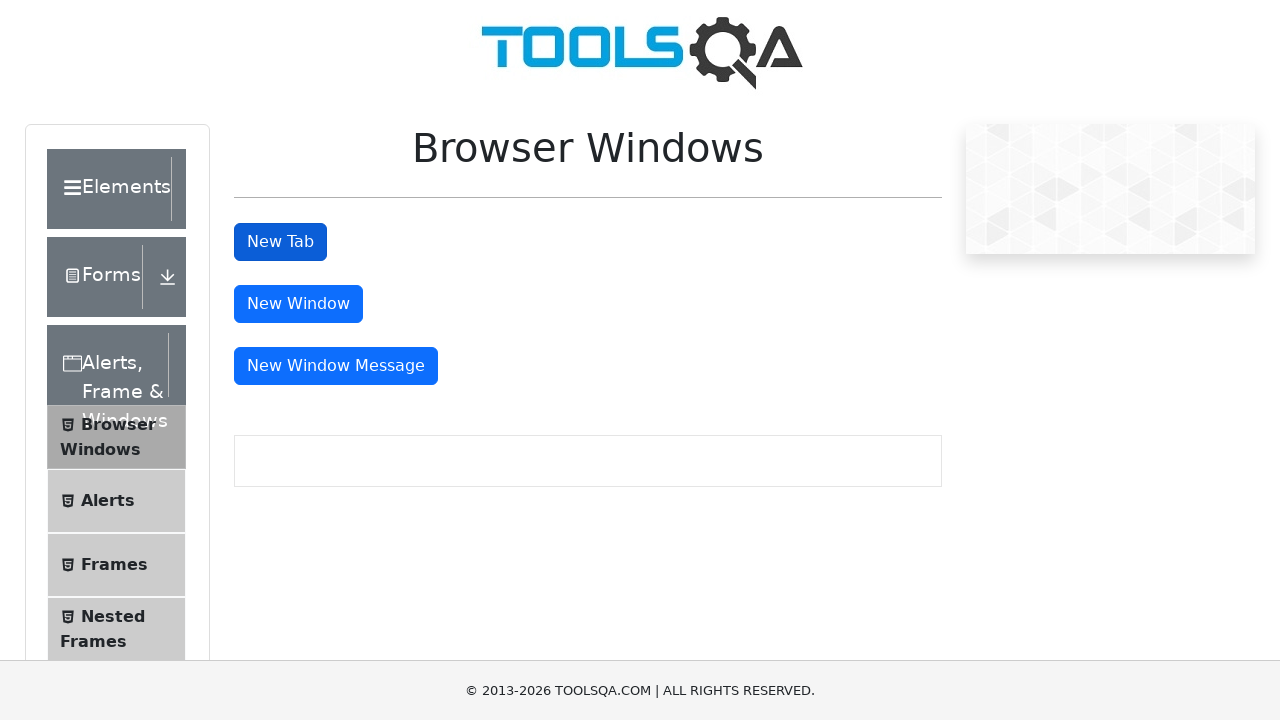